Navigates to Rediff.com and clicks on the sign-in link to access the login page

Starting URL: https://rediff.com

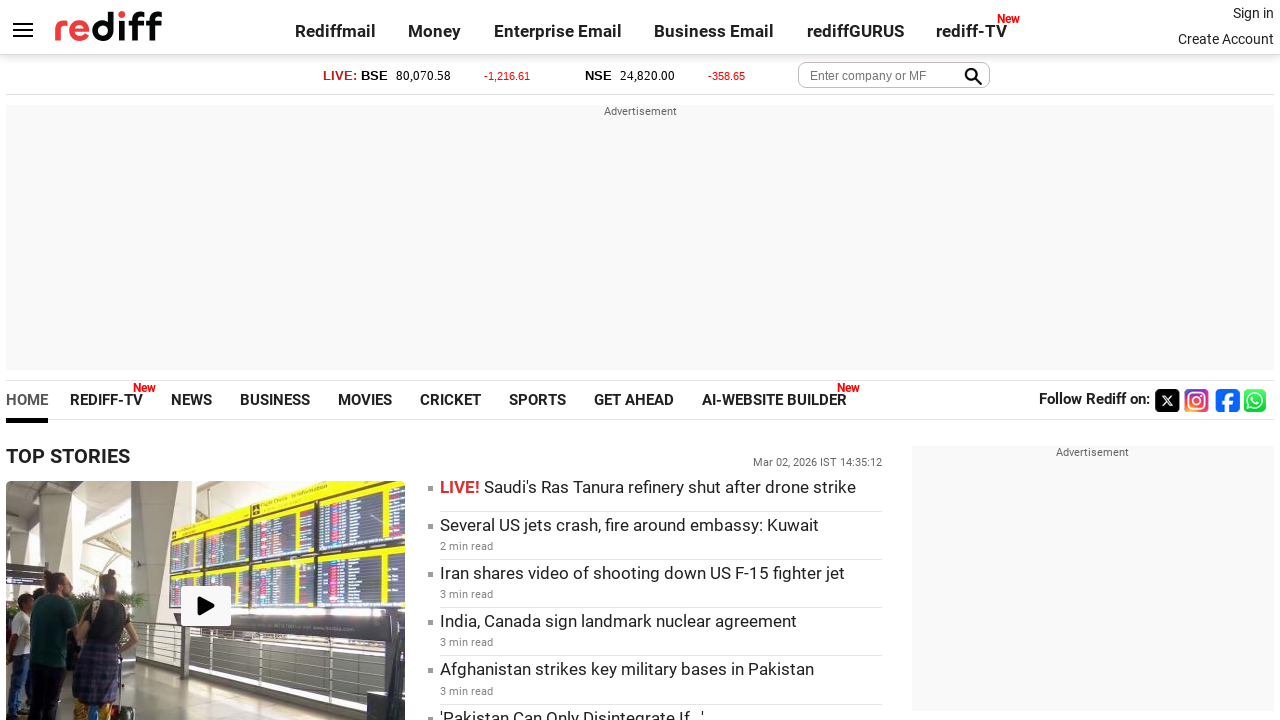

Navigated to https://rediff.com
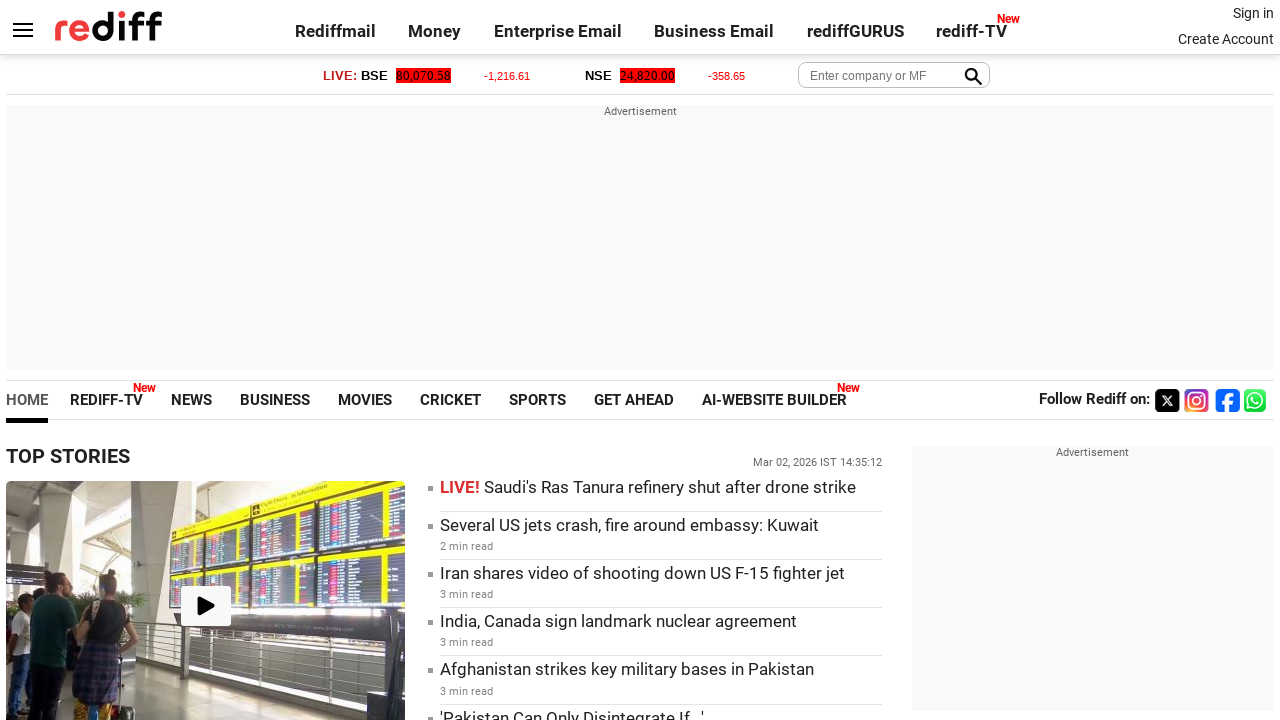

Clicked on the sign-in link to access the login page at (1253, 13) on .signin
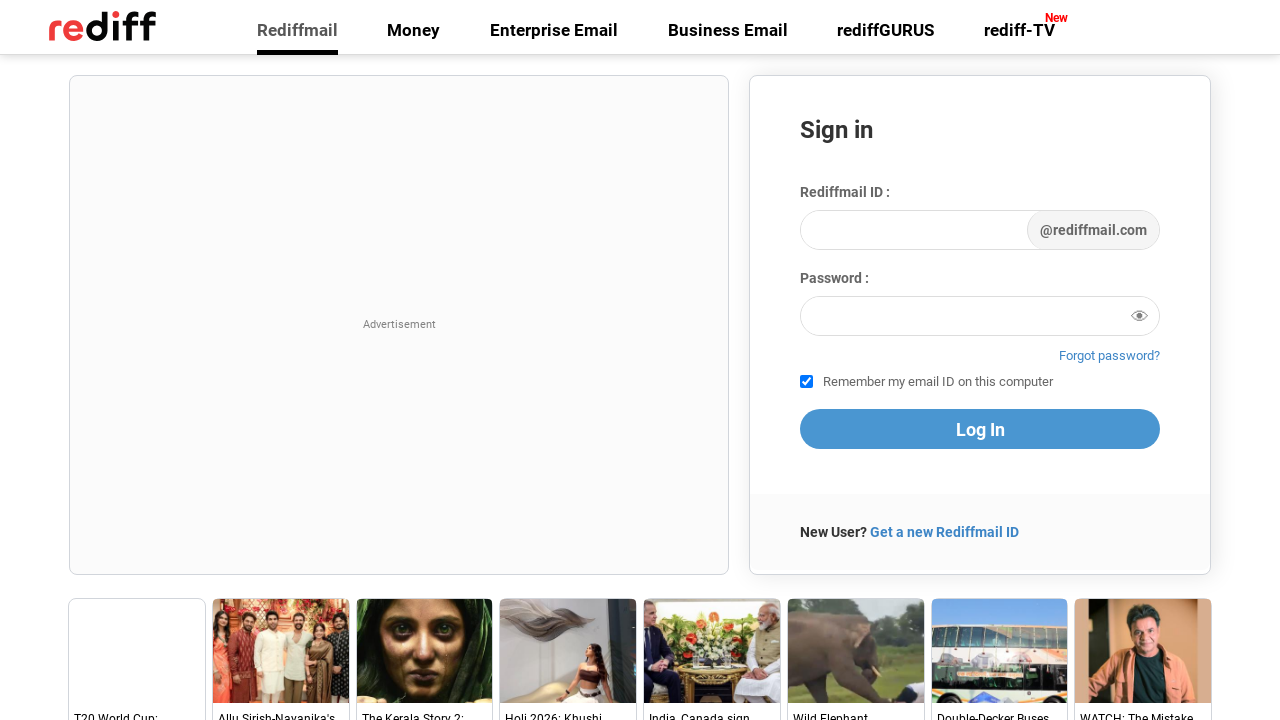

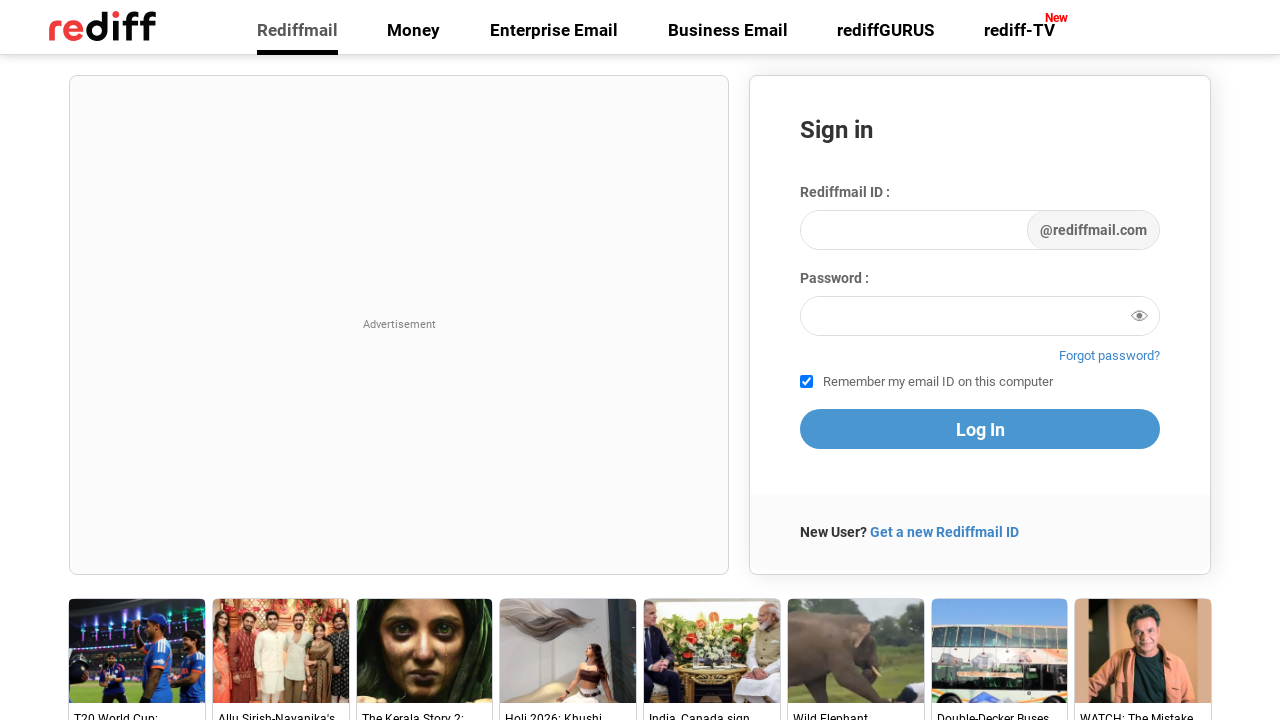